Tests show/hide button functionality by clicking buttons and verifying text visibility and button states

Starting URL: https://kristinek.github.io/site/examples/actions

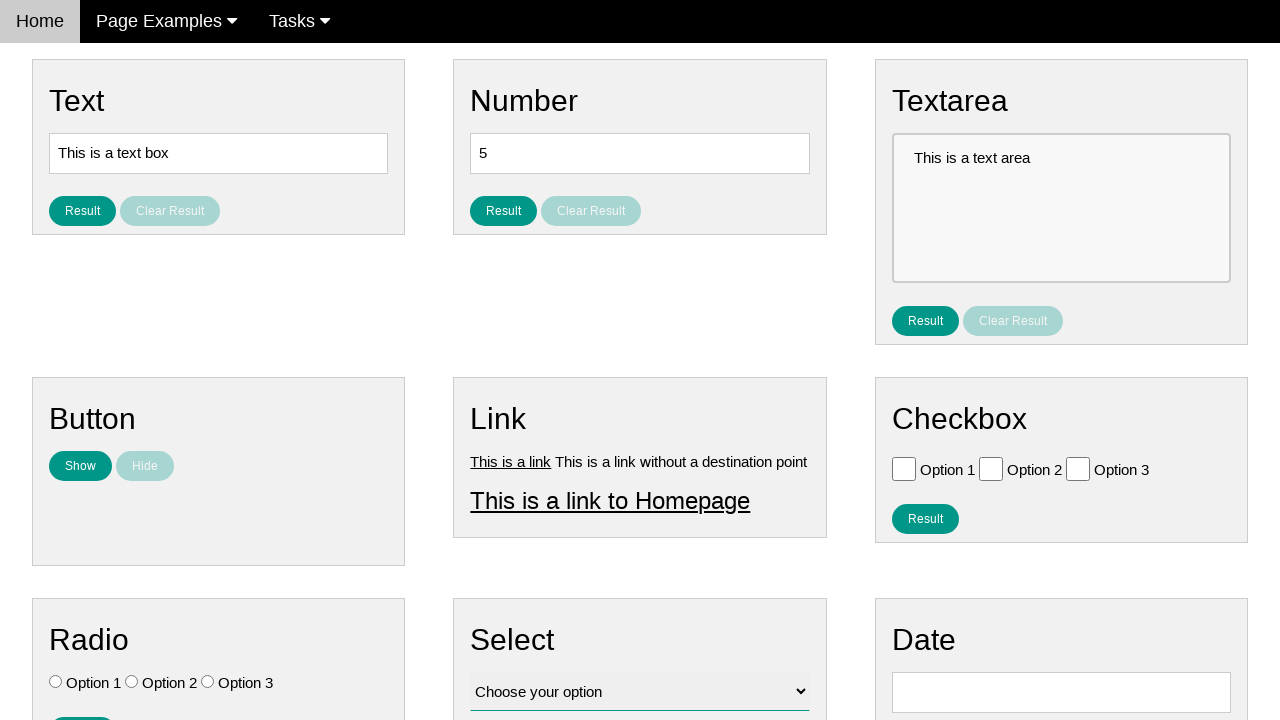

Located text element with id 'show_me'
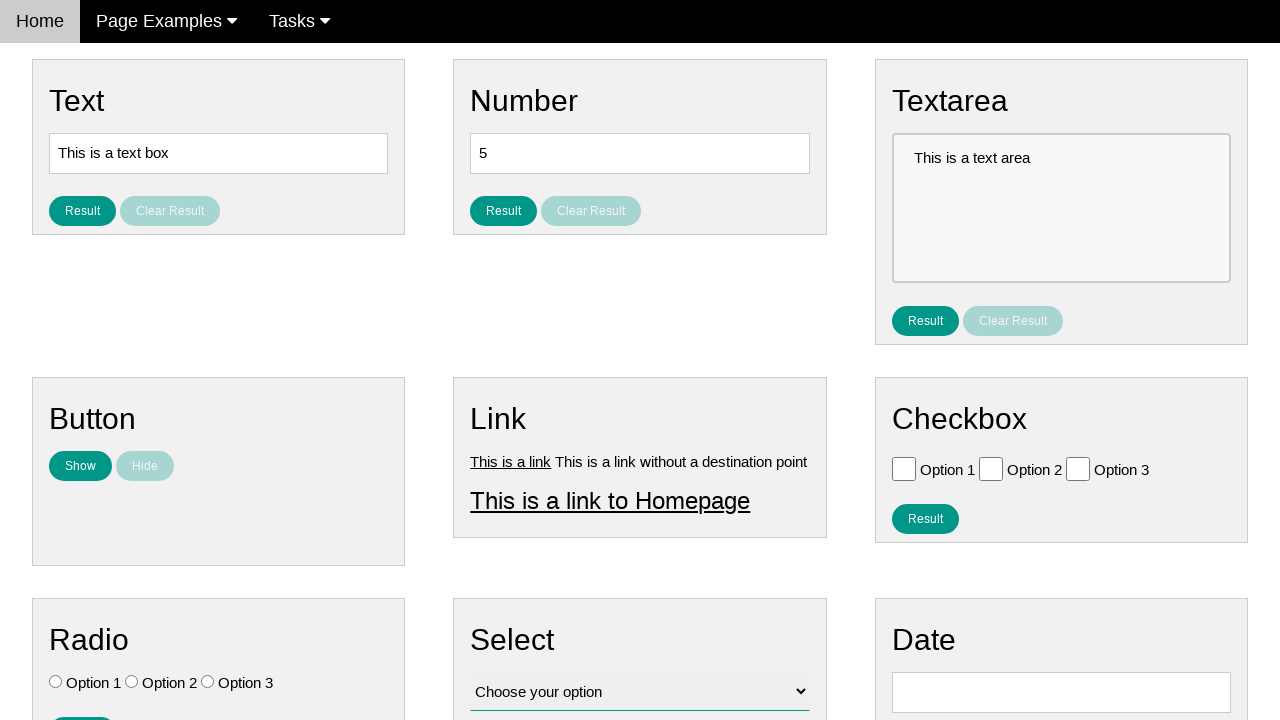

Located show button with id 'show_text'
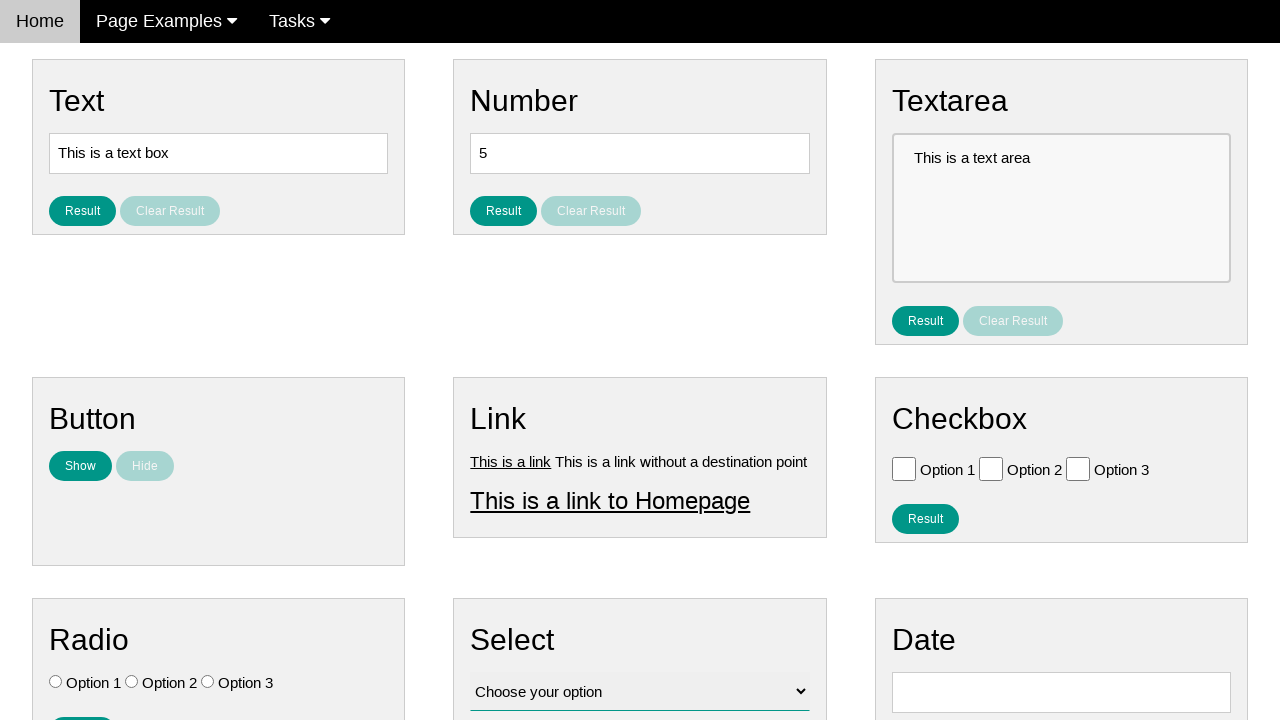

Located hide button with name 'hide_text'
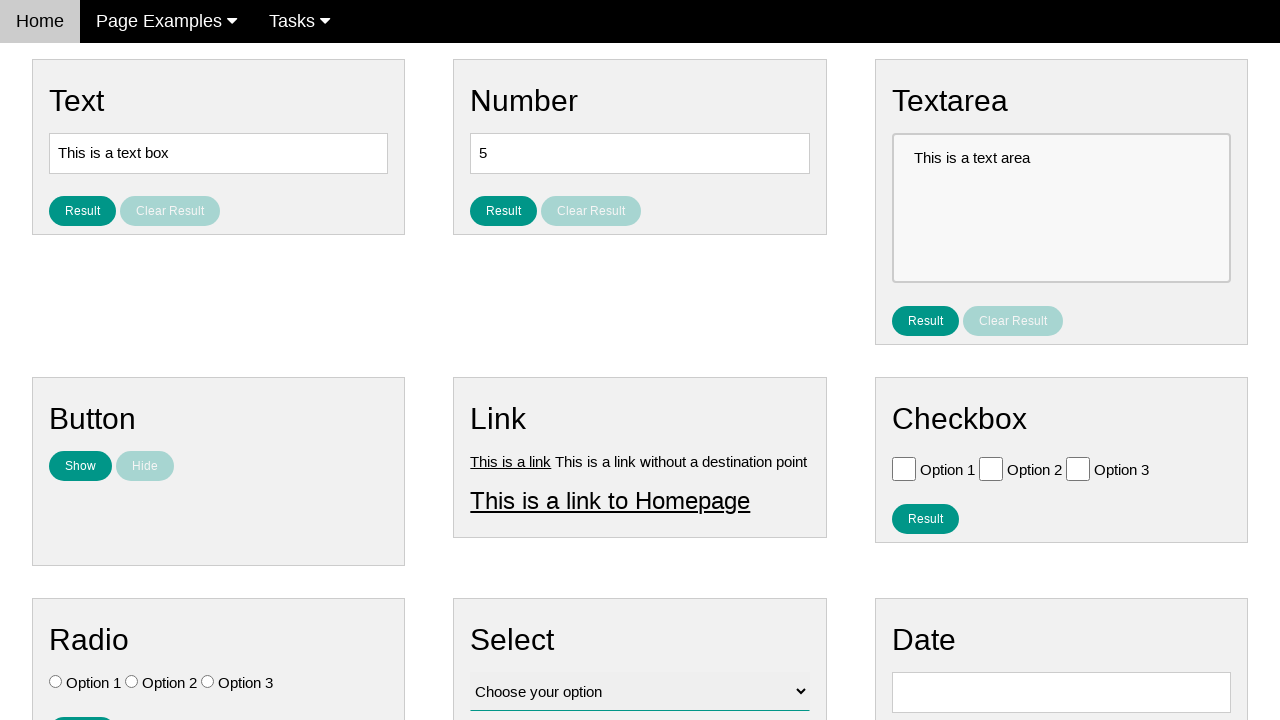

Verified text is initially hidden
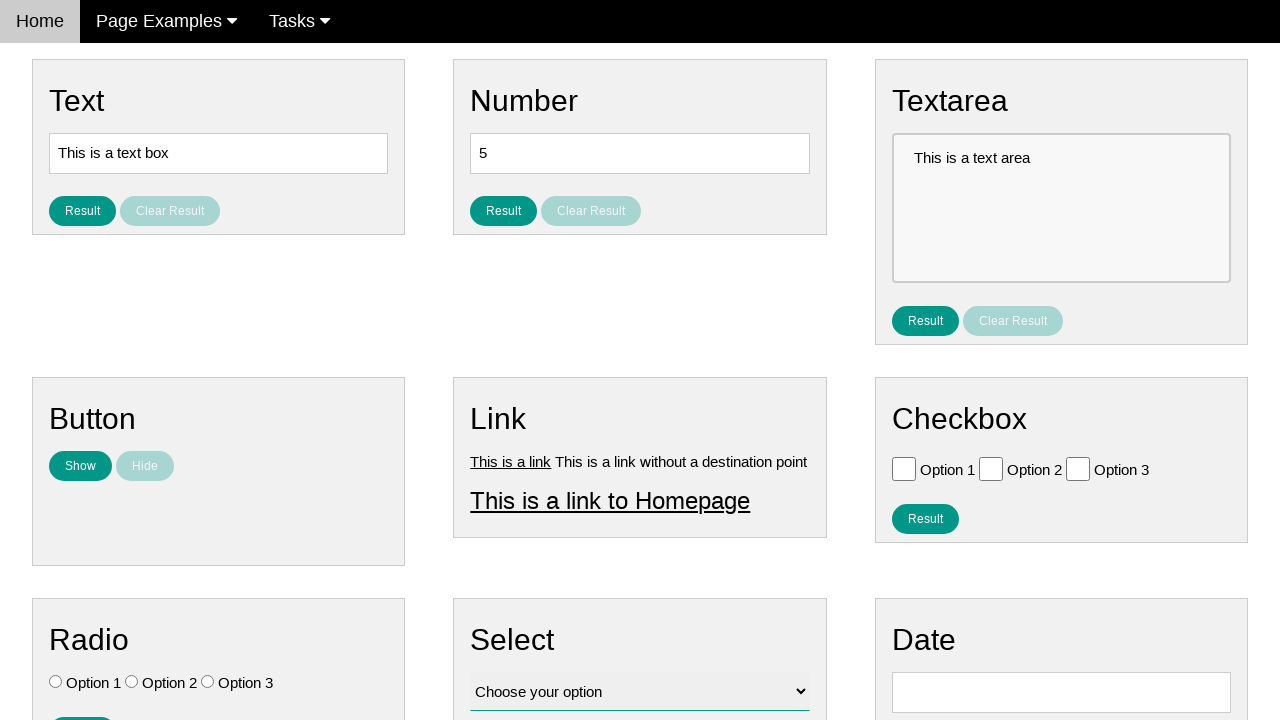

Verified show button is initially enabled
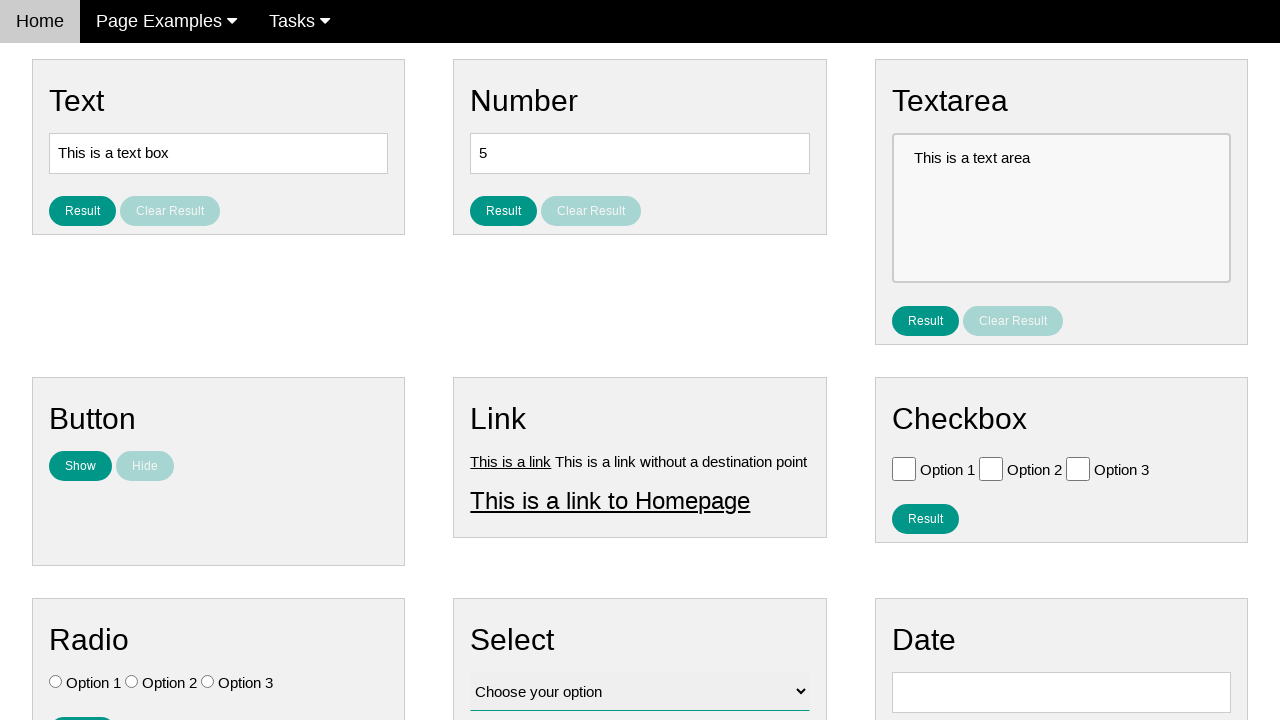

Verified hide button is initially disabled
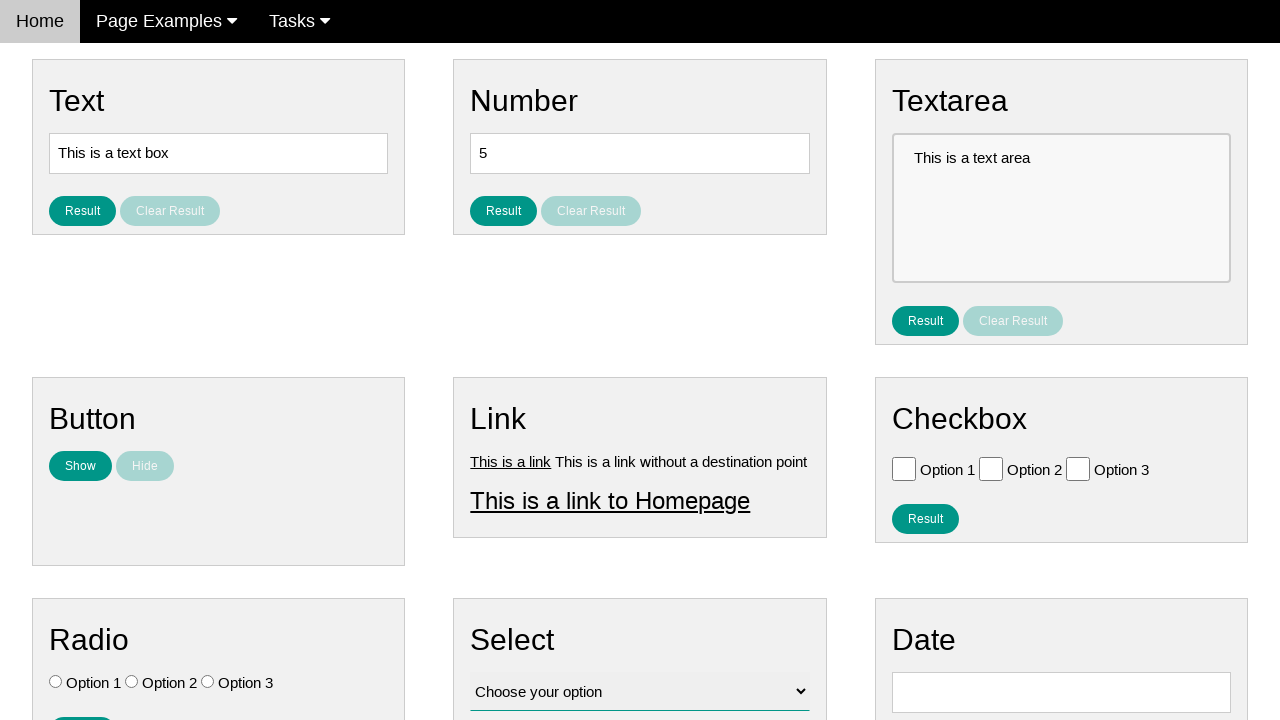

Clicked show button at (80, 466) on #show_text
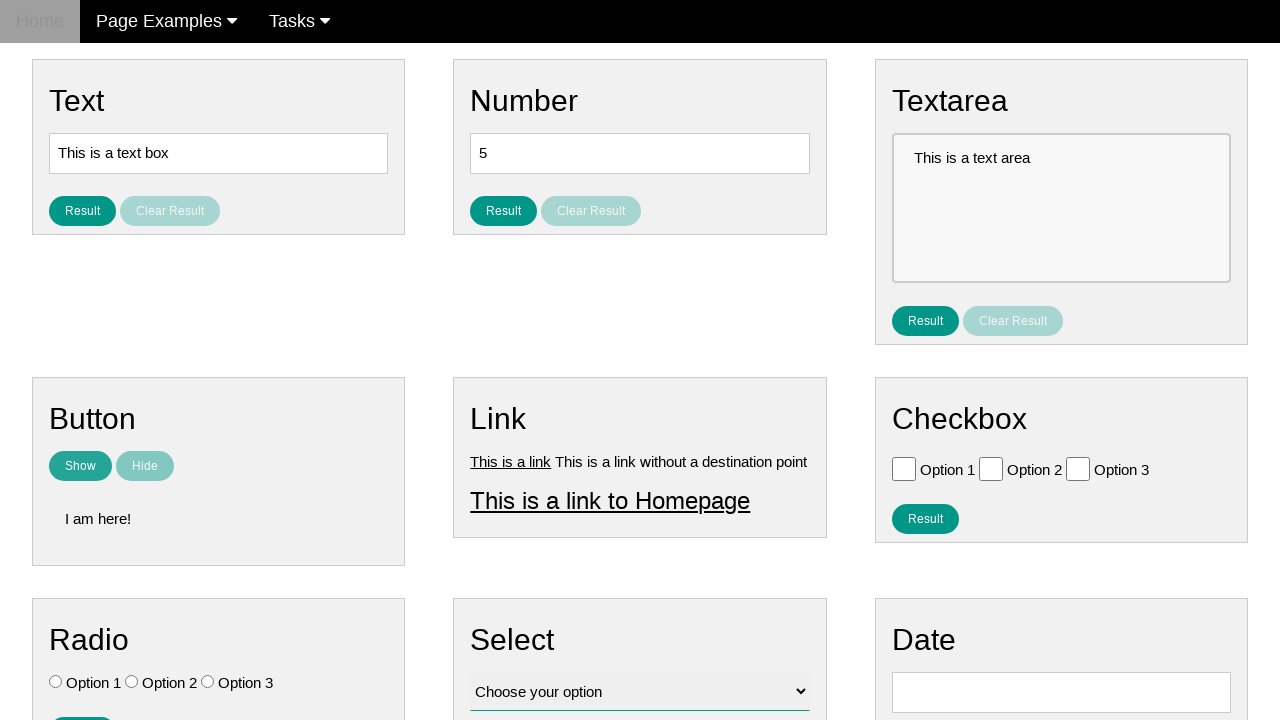

Verified text is now visible after clicking show button
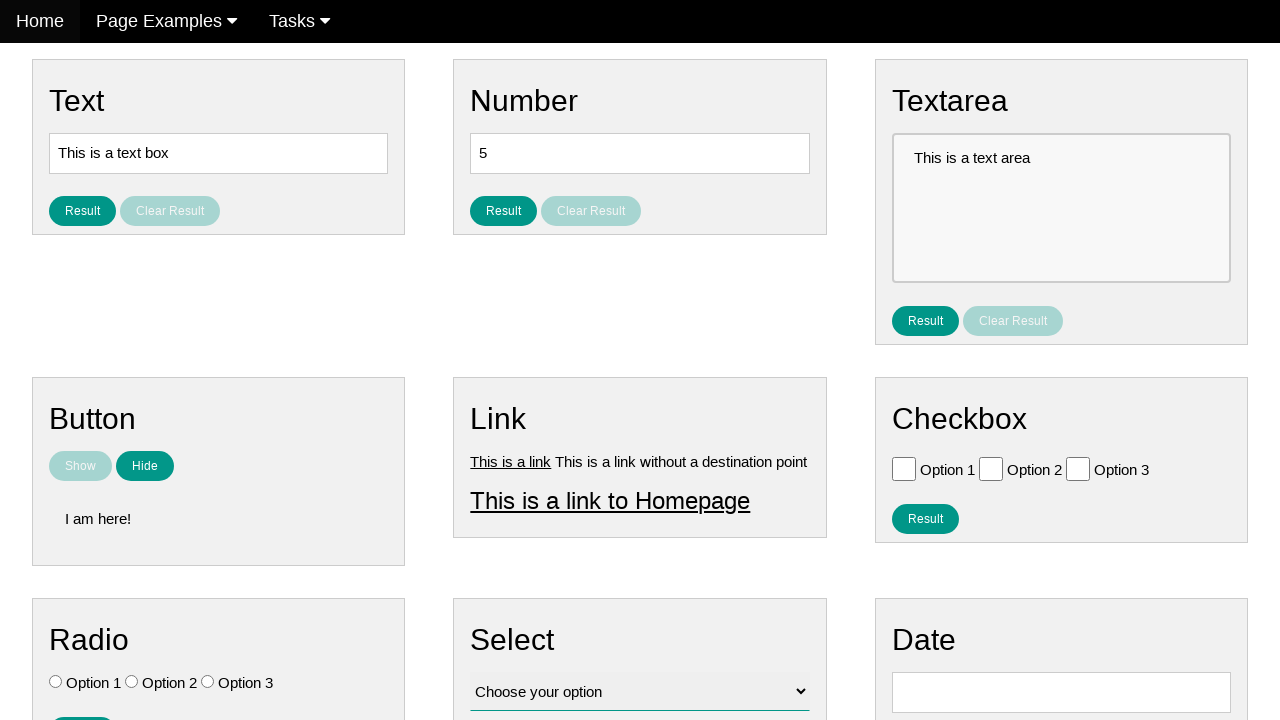

Verified show button is now disabled
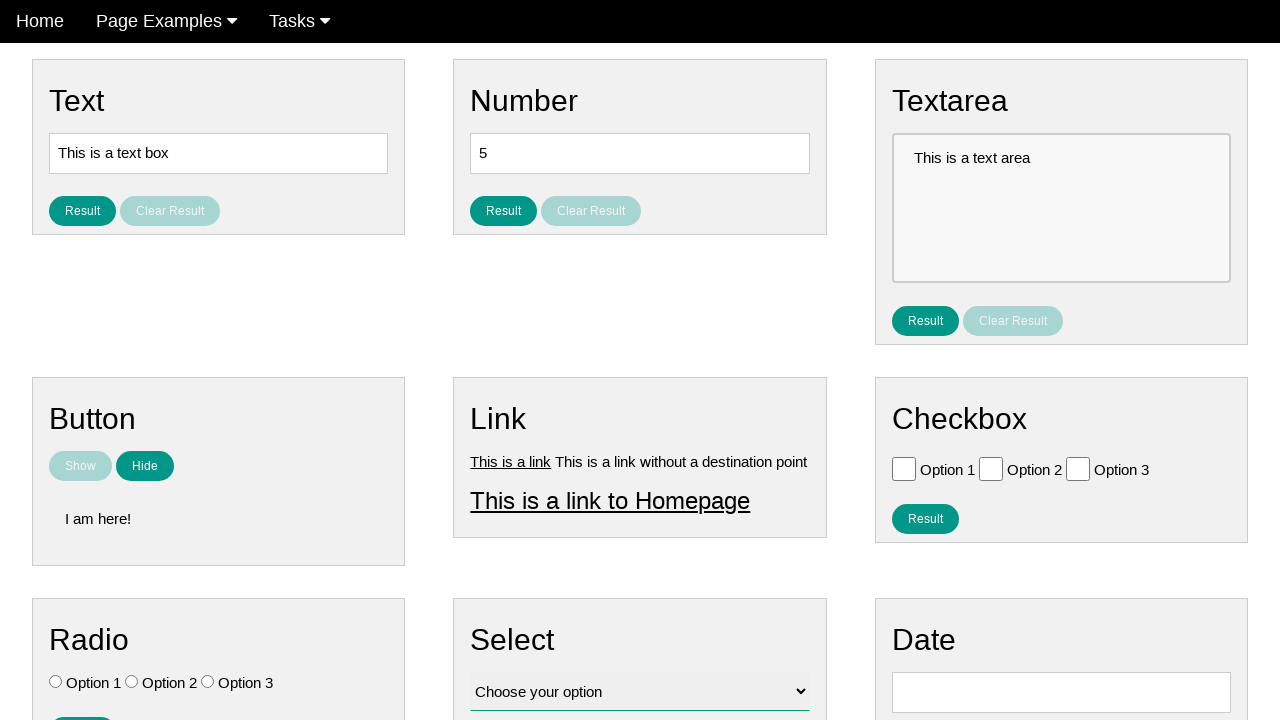

Verified hide button is now enabled
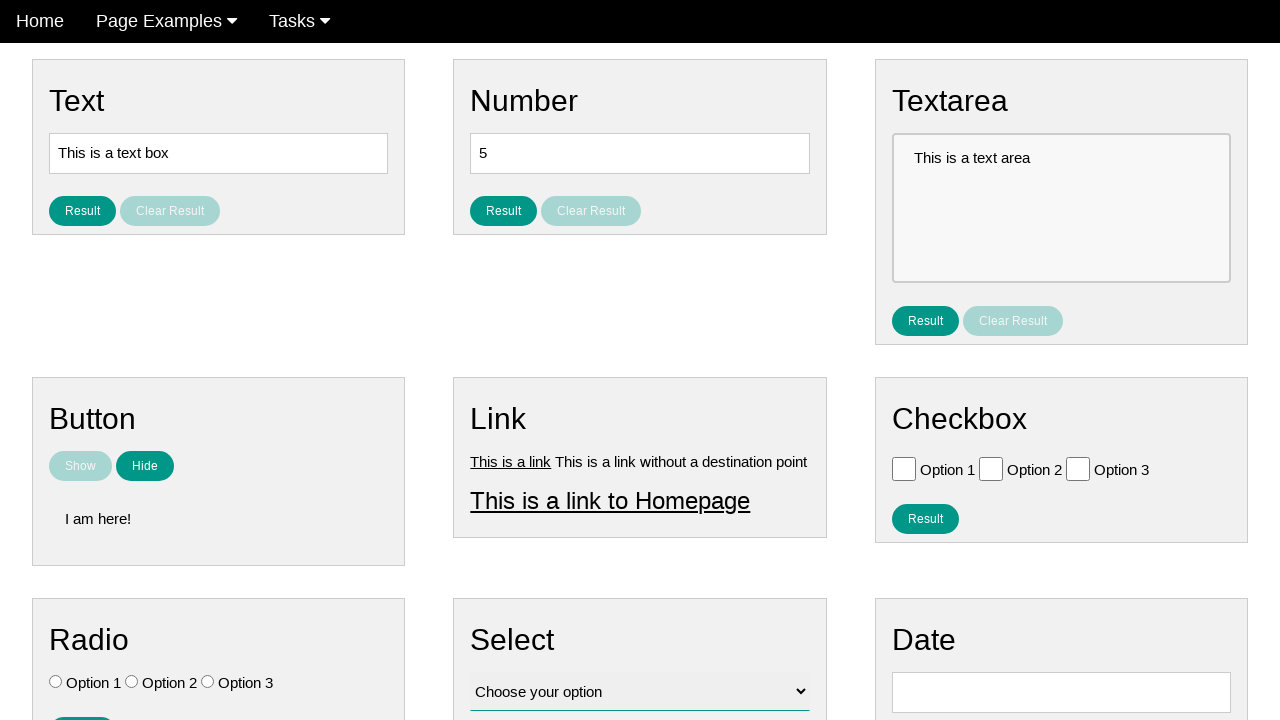

Clicked hide button at (145, 466) on [name='hide_text']
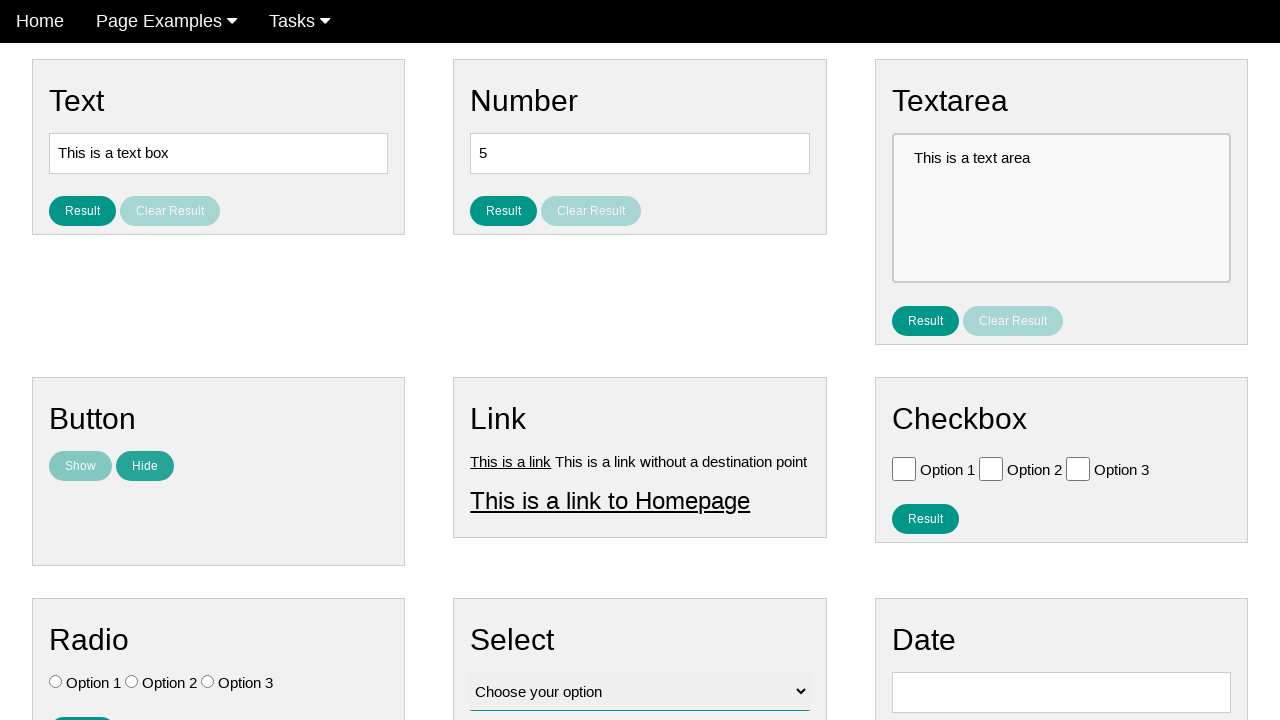

Verified text is hidden again after clicking hide button
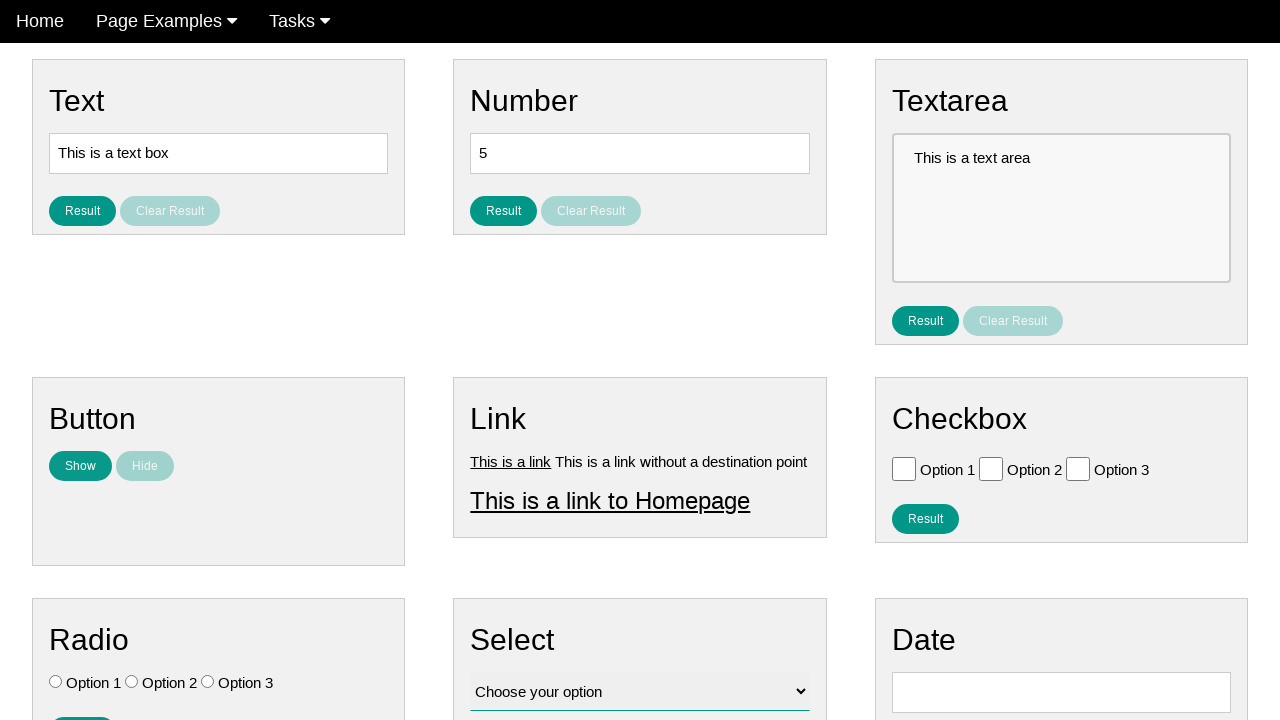

Verified show button is enabled again
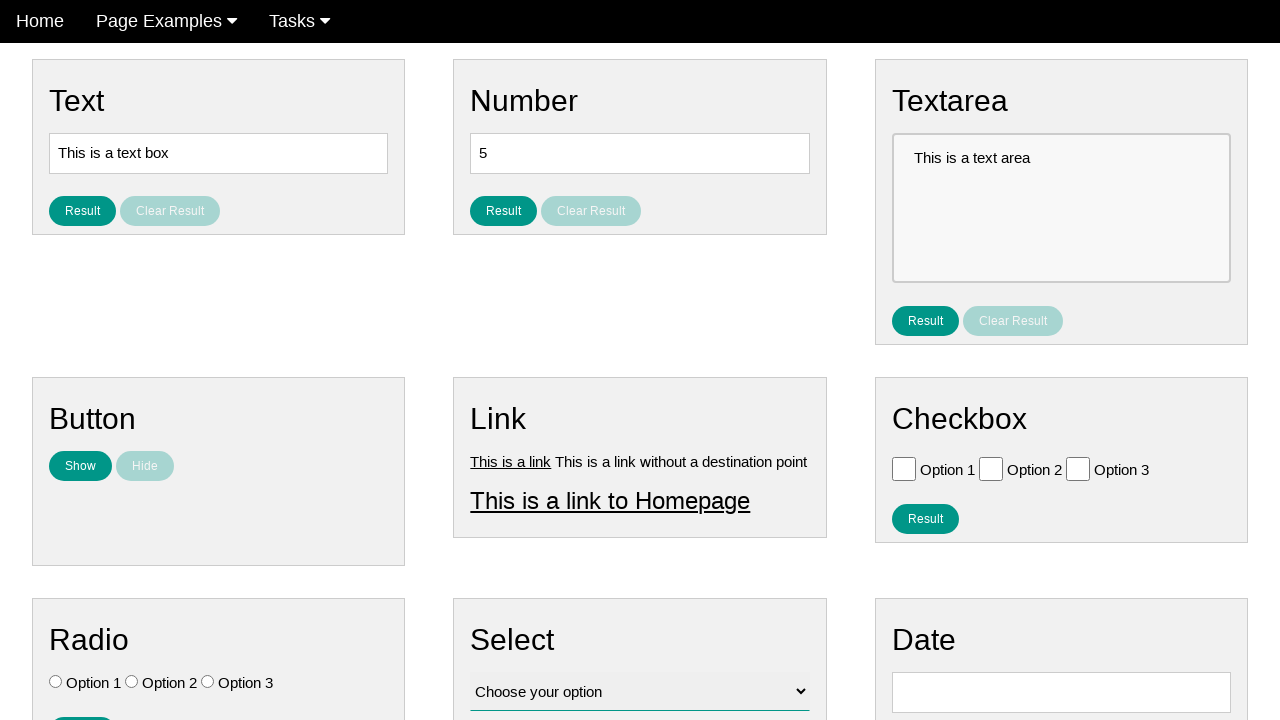

Verified hide button is disabled again
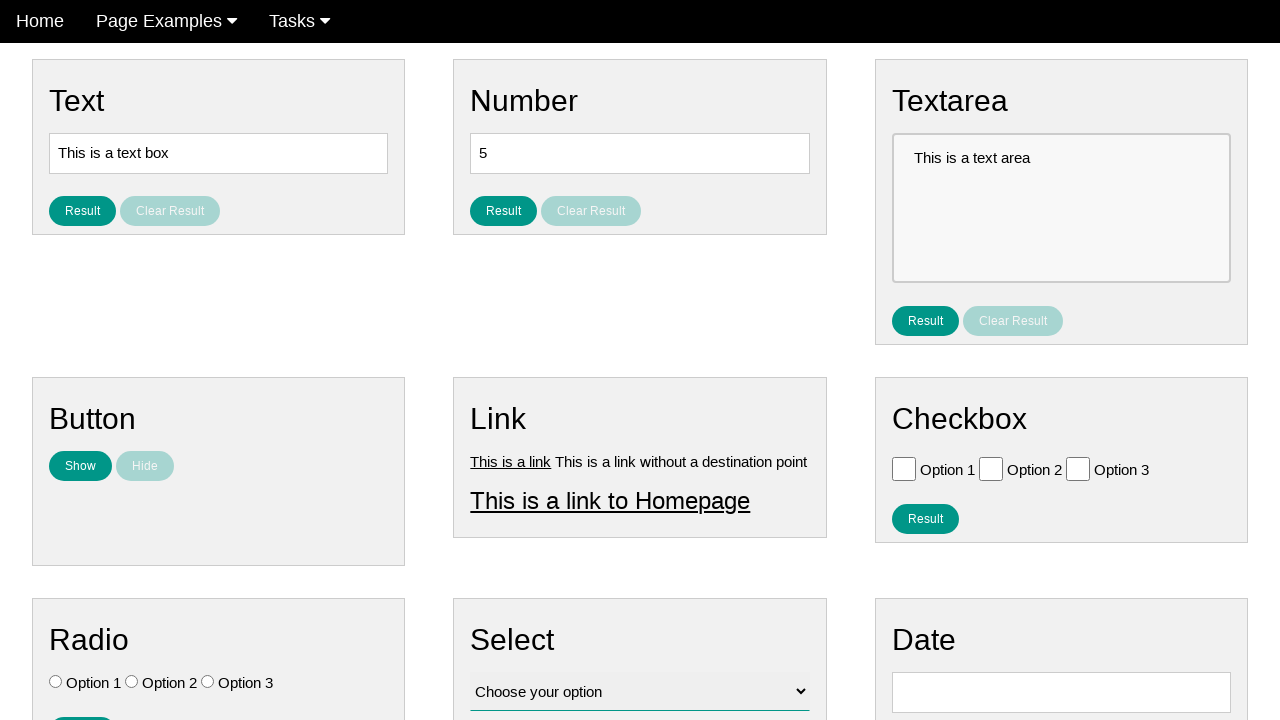

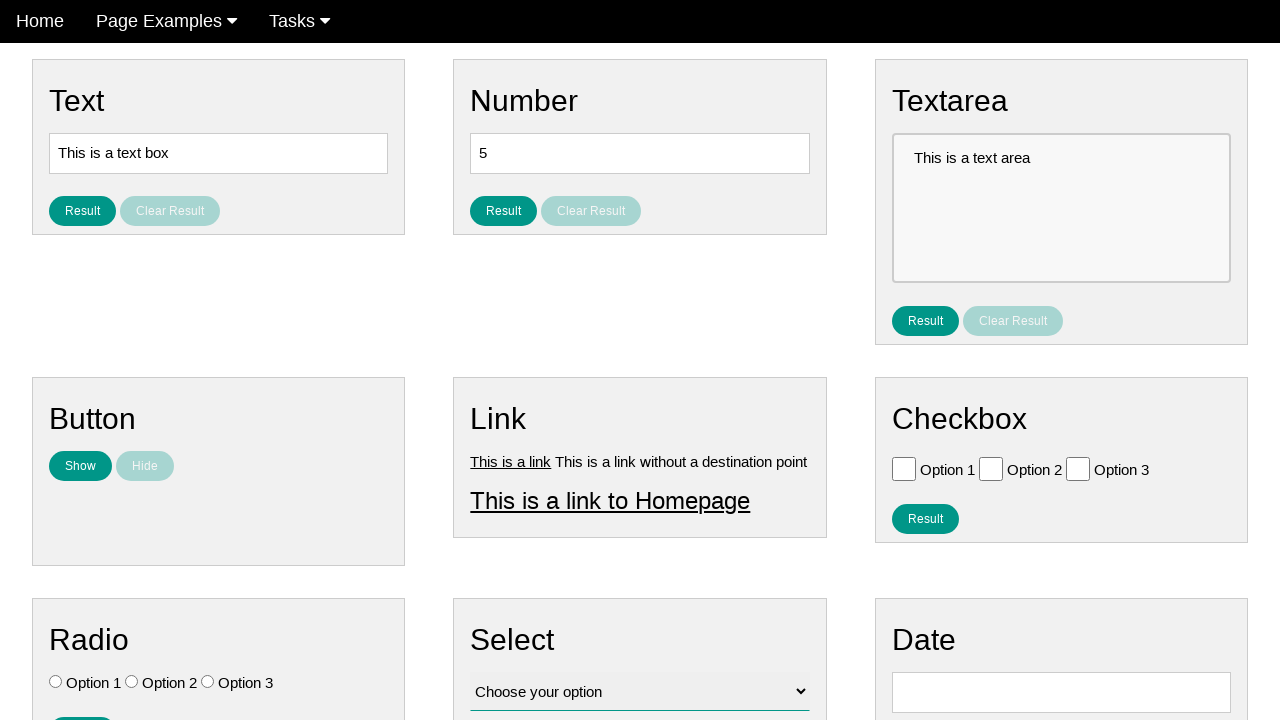